Tests JavaScript alert, confirm, and prompt dialog interactions on a documentation page by triggering and handling various modal dialogs

Starting URL: https://javascript.info/alert-prompt-confirm

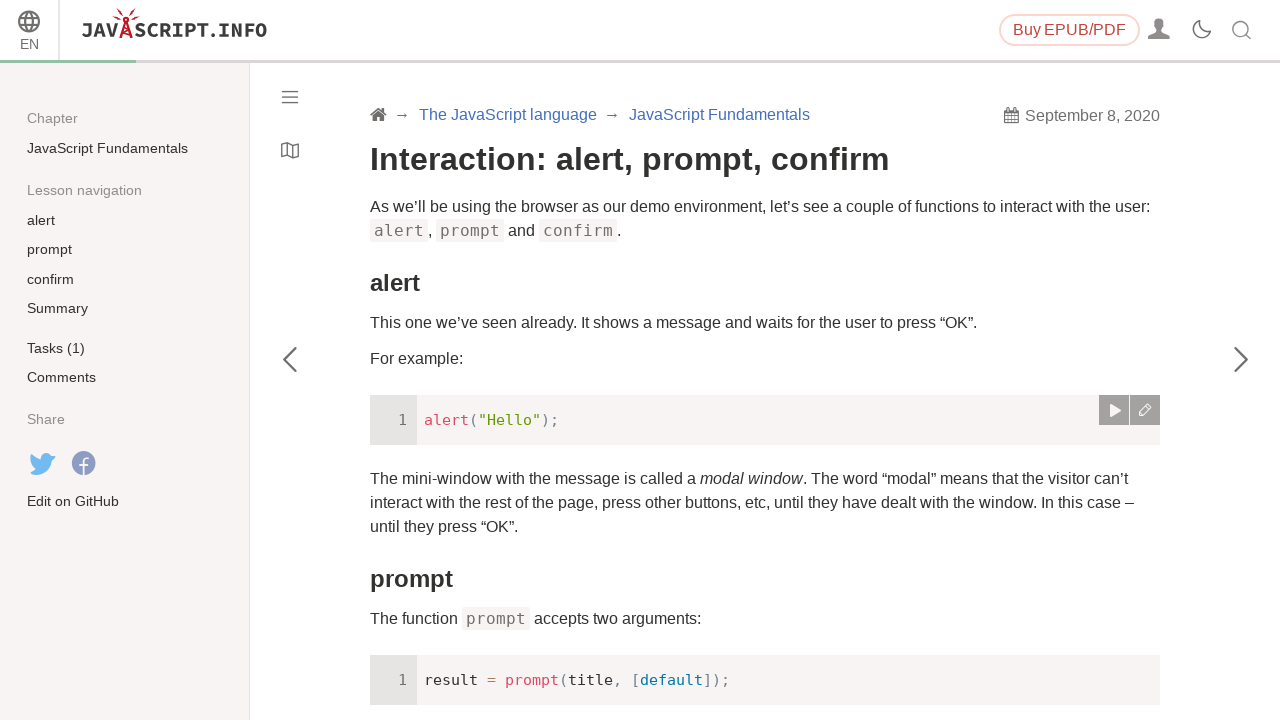

Clicked run button for alert example at (1114, 410) on (//a[@data-action='run'])[1]
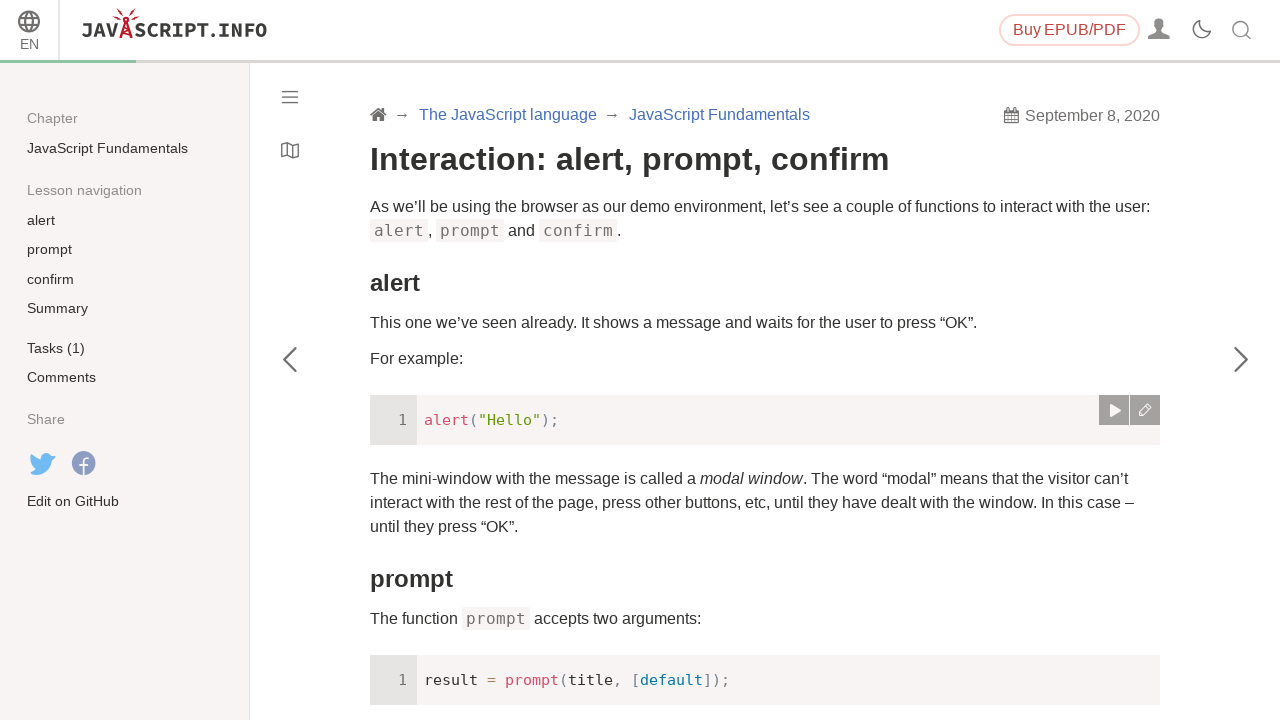

Set up dialog handler to accept alerts
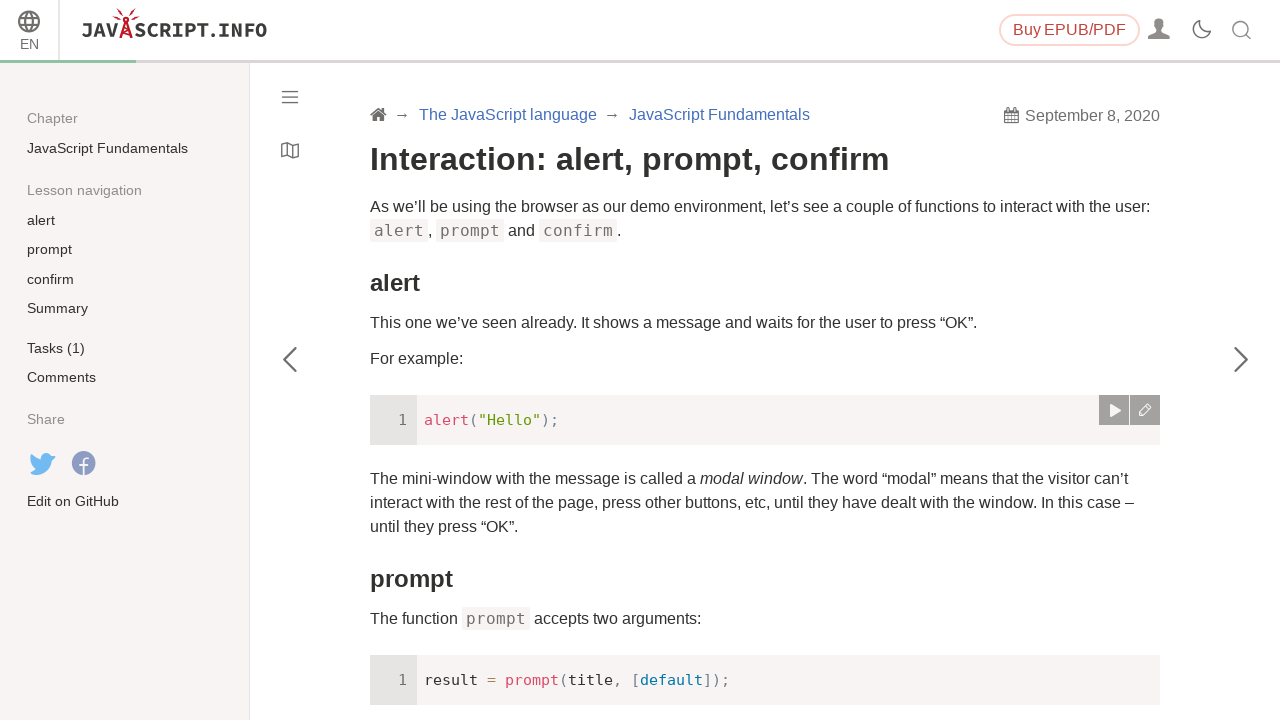

Clicked run button for alert example again at (1114, 410) on (//a[@data-action='run'])[1]
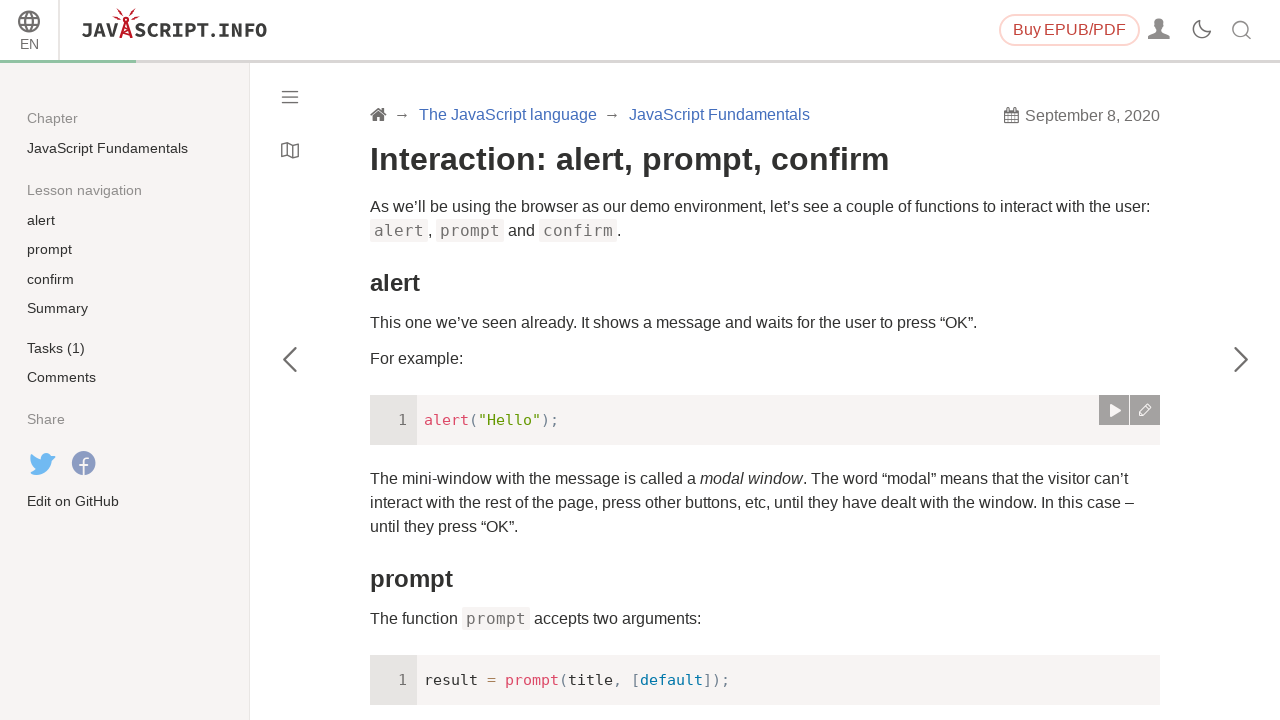

Clicked run button for confirm dialog example at (1114, 360) on (//a[@data-action='run'])[5]
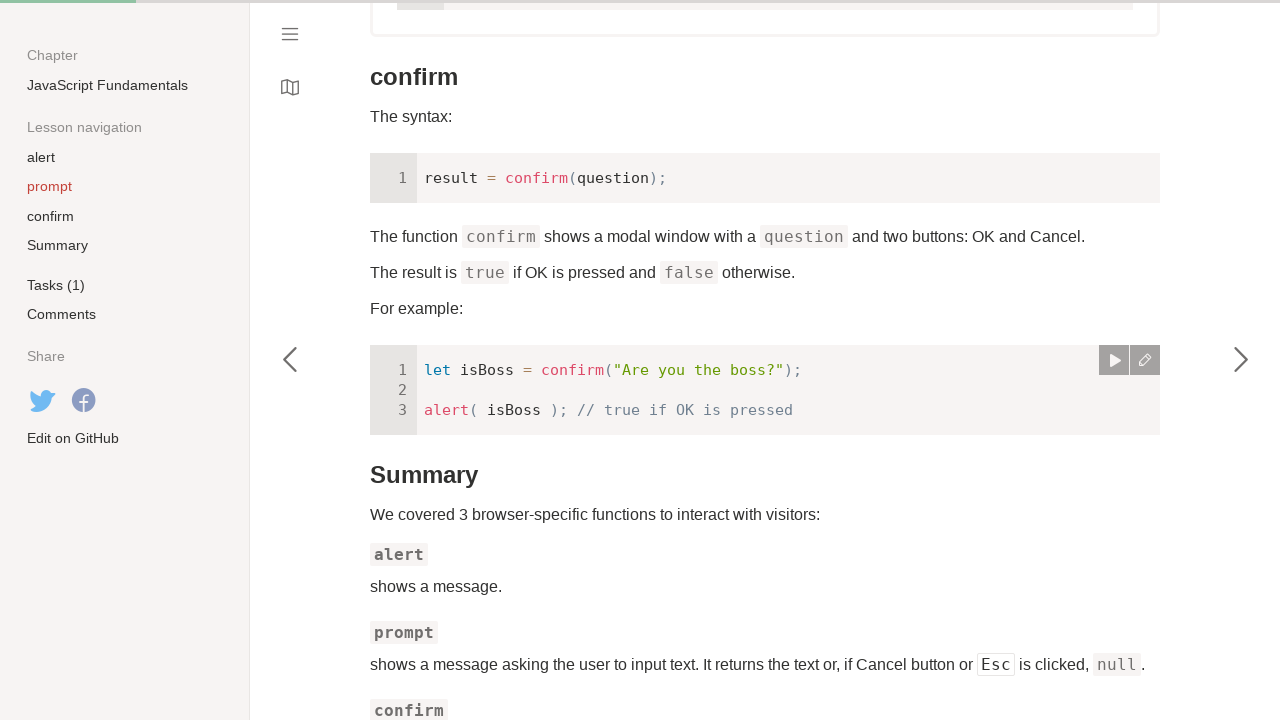

Clicked run button for prompt dialog example at (1114, 360) on (//a[@data-action='run'])[2]
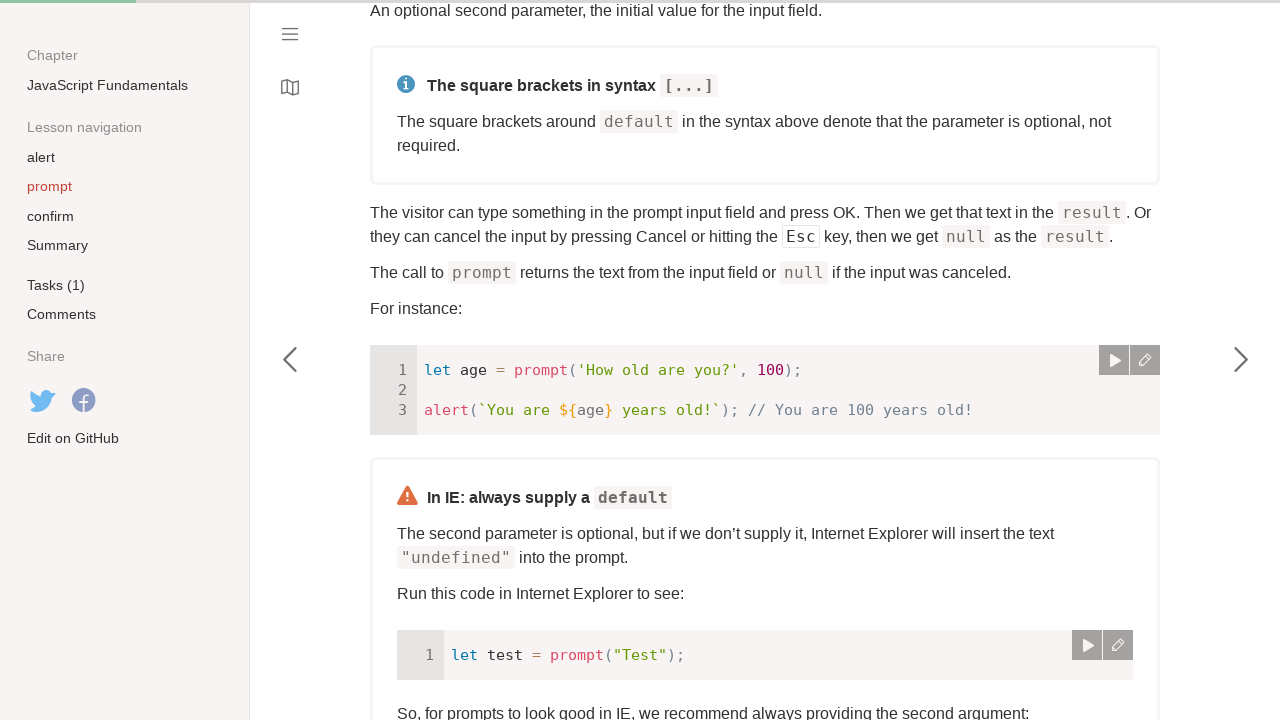

Set up dialog handler to accept prompt with value '333'
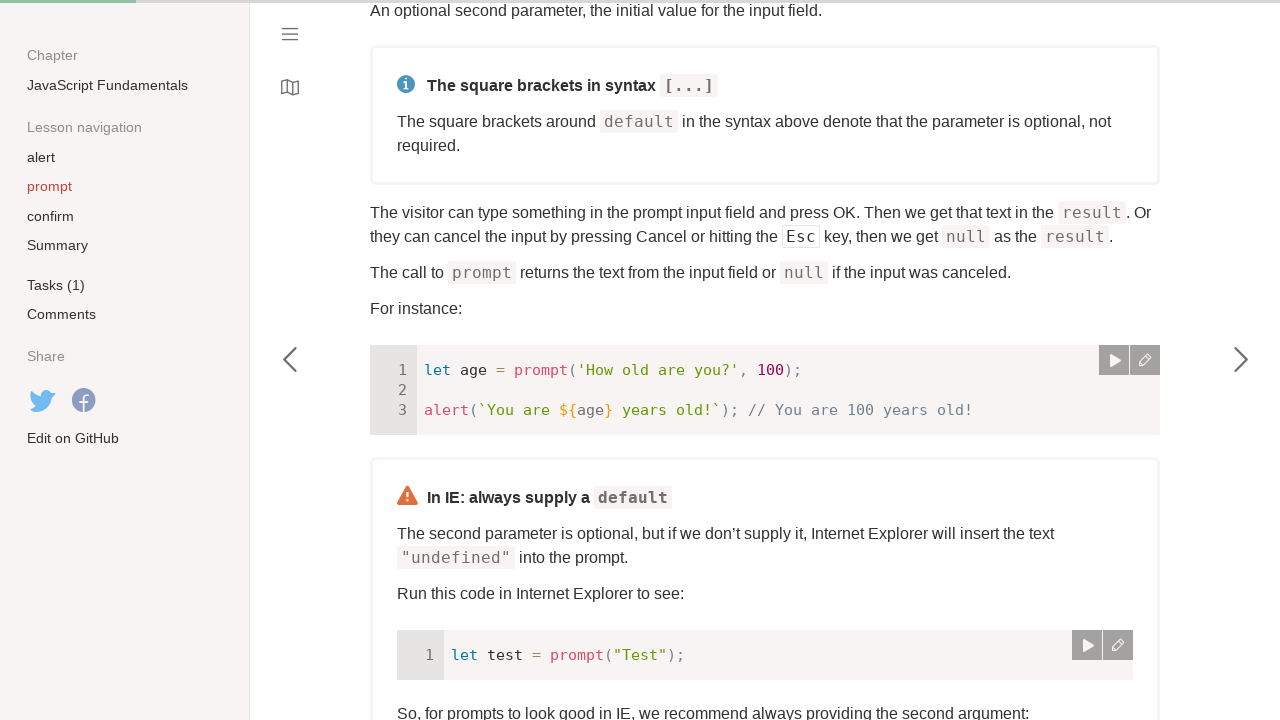

Clicked run button to trigger prompt dialog and enter value at (1114, 360) on (//a[@data-action='run'])[2]
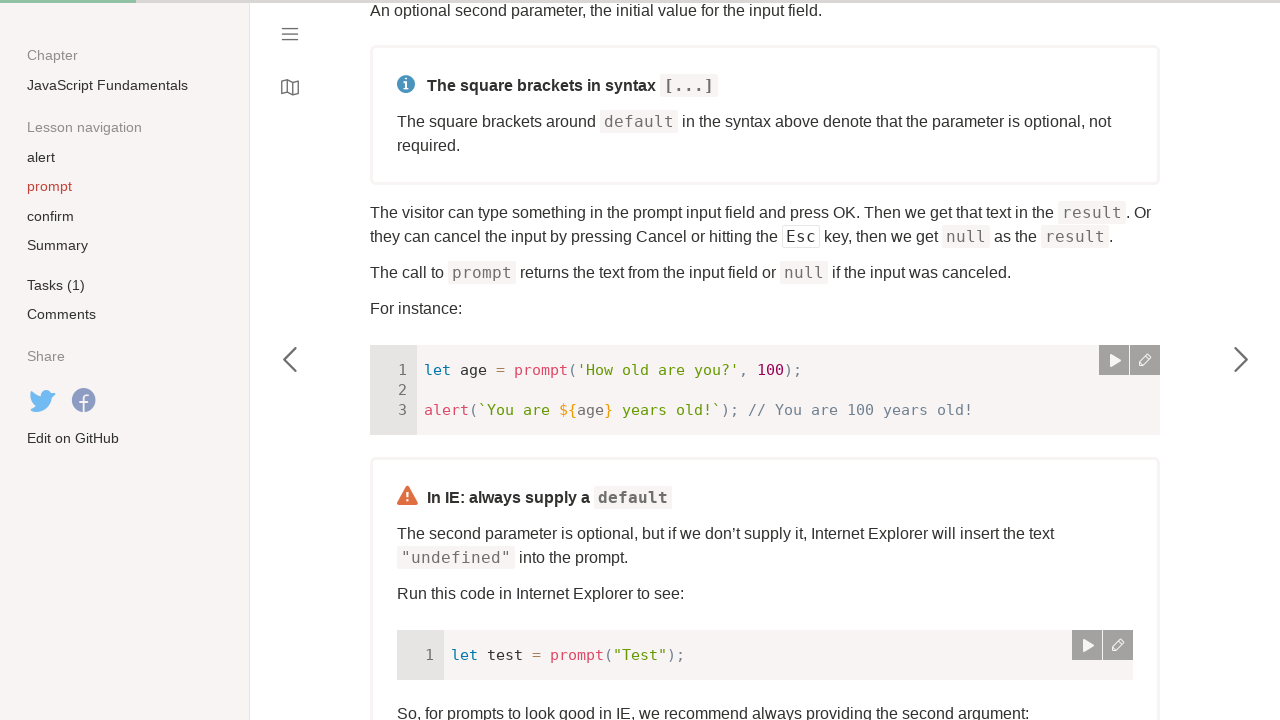

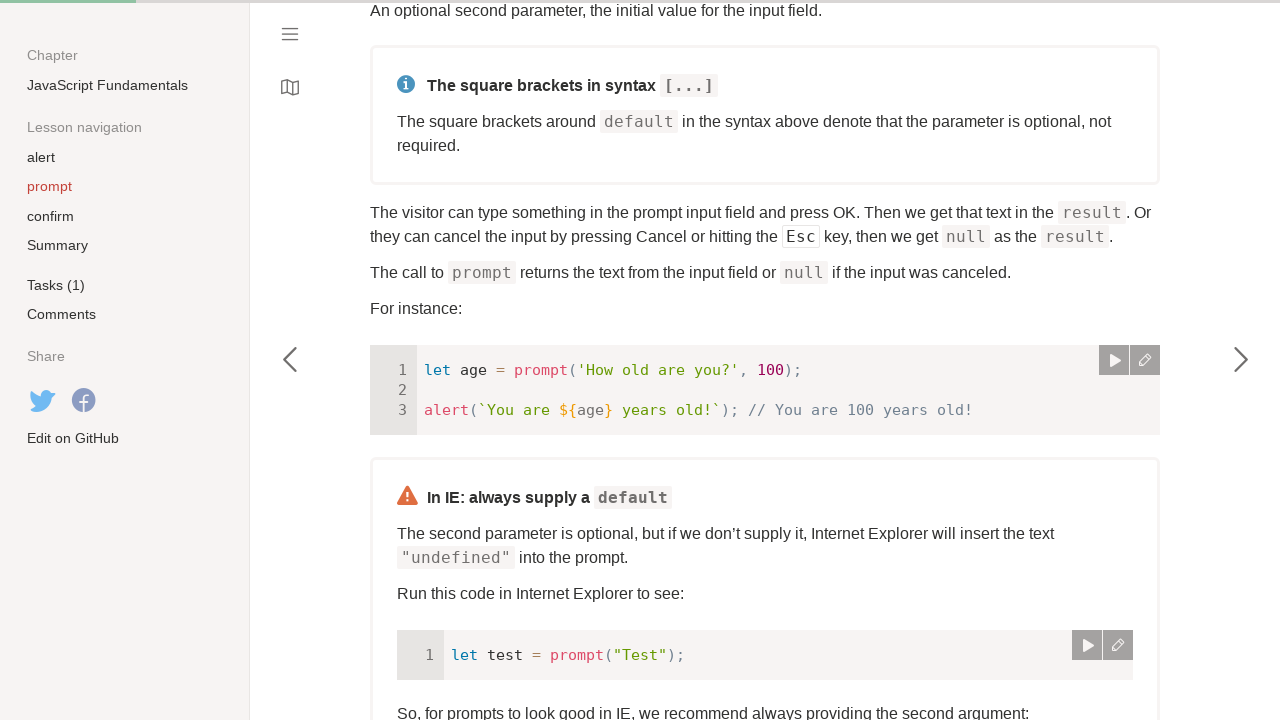